Tests that clicking Clear completed removes completed items from the list.

Starting URL: https://demo.playwright.dev/todomvc

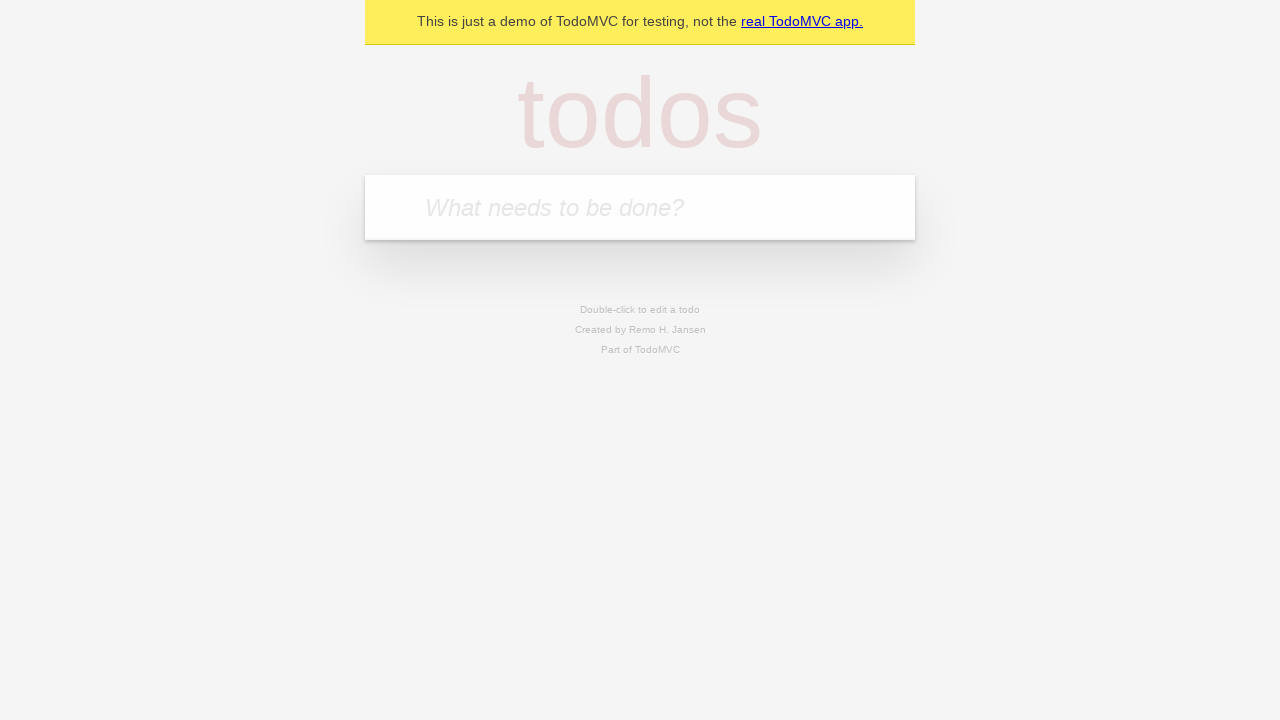

Filled todo input with 'buy some cheese' on internal:attr=[placeholder="What needs to be done?"i]
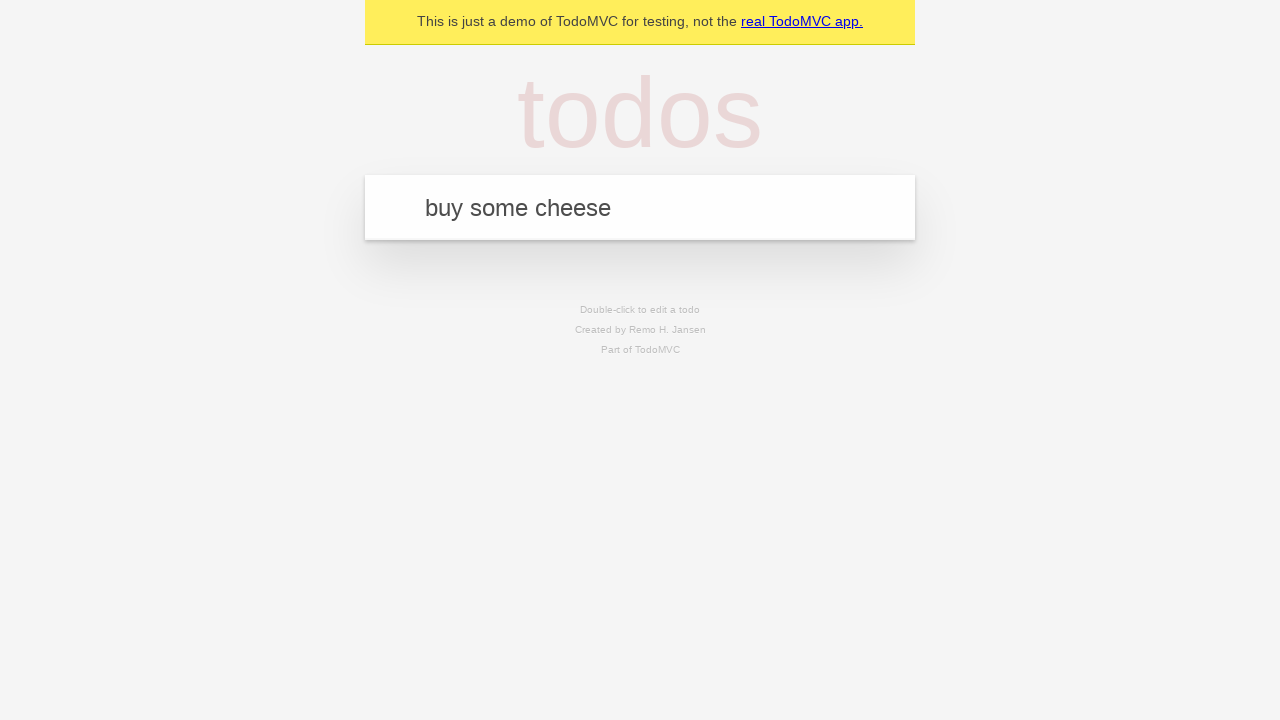

Pressed Enter to add first todo item on internal:attr=[placeholder="What needs to be done?"i]
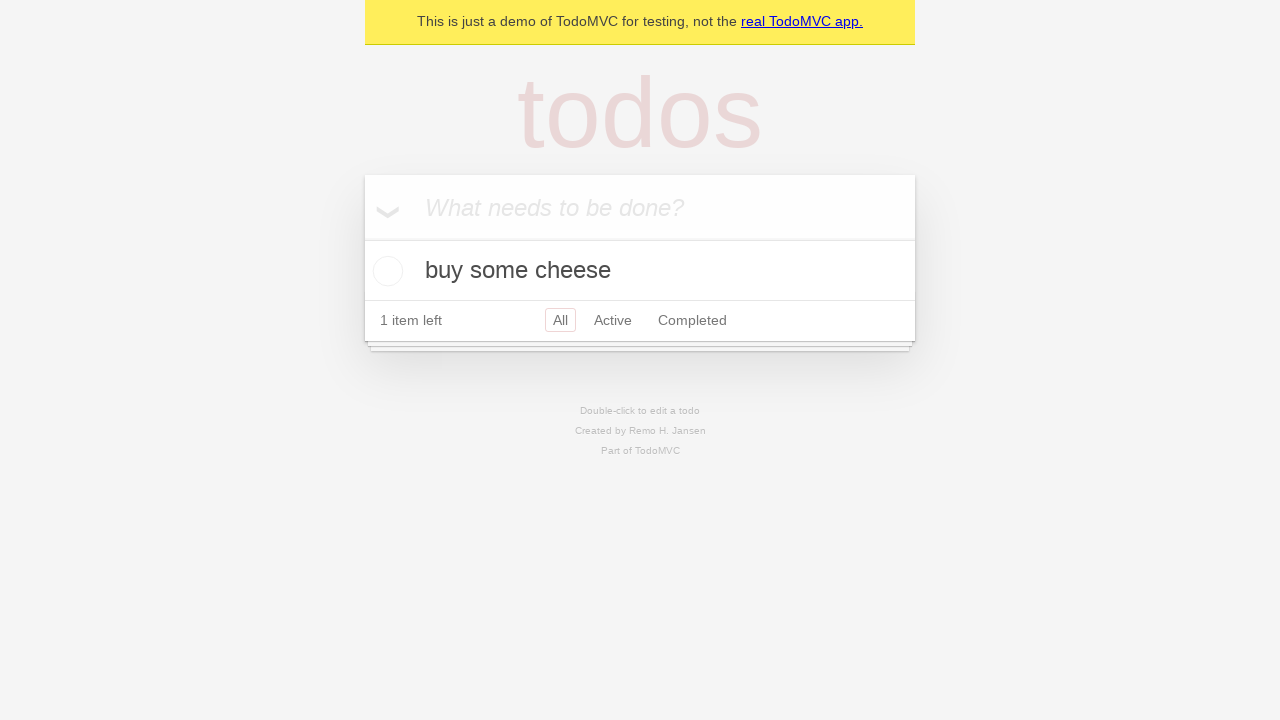

Filled todo input with 'feed the cat' on internal:attr=[placeholder="What needs to be done?"i]
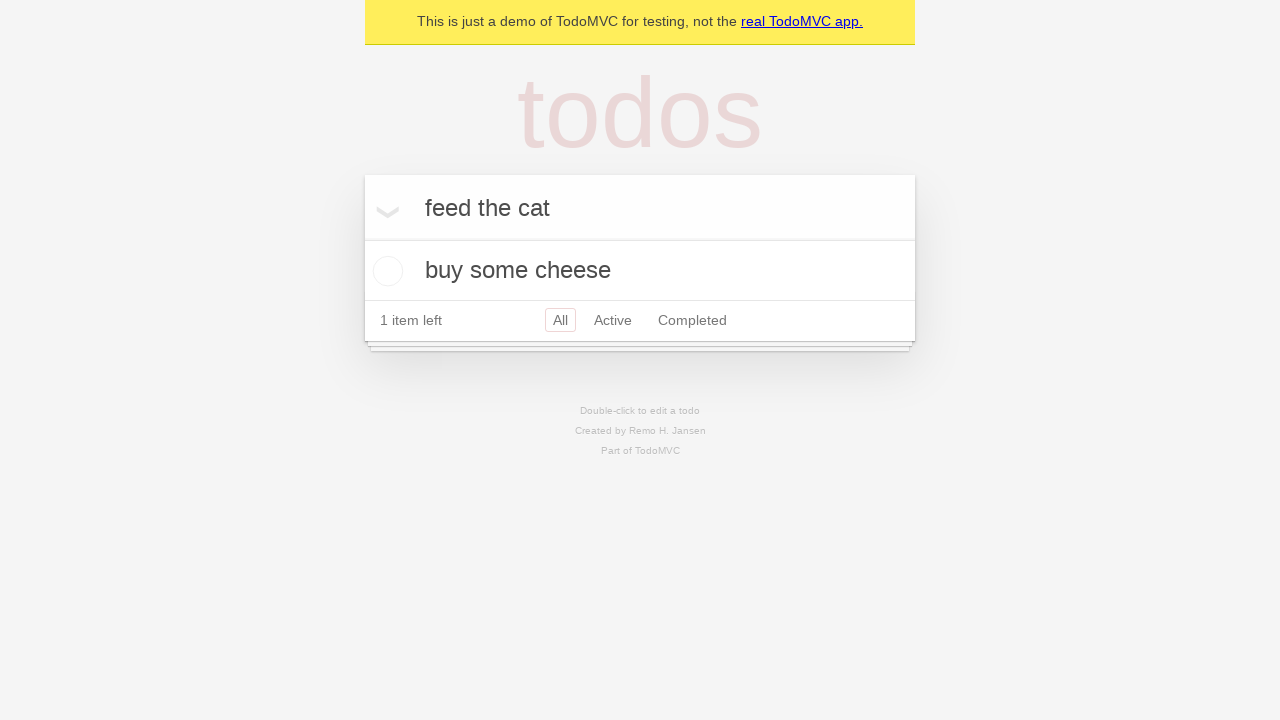

Pressed Enter to add second todo item on internal:attr=[placeholder="What needs to be done?"i]
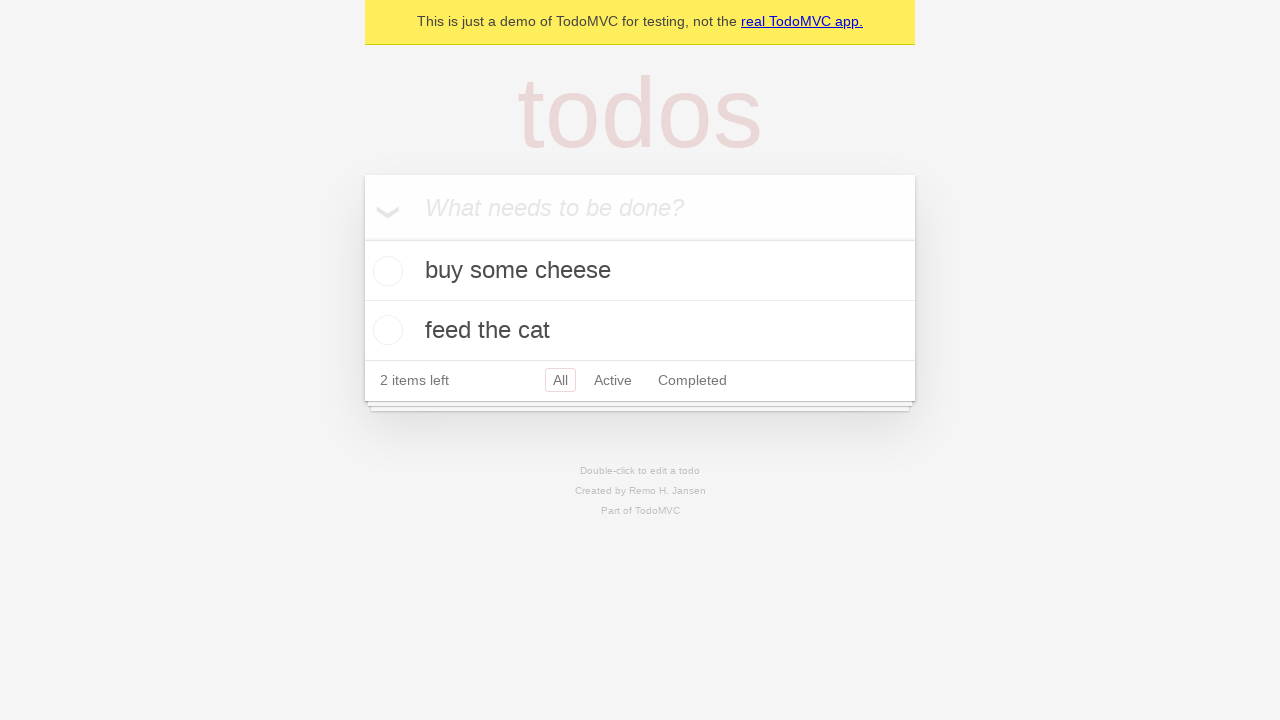

Filled todo input with 'book a doctors appointment' on internal:attr=[placeholder="What needs to be done?"i]
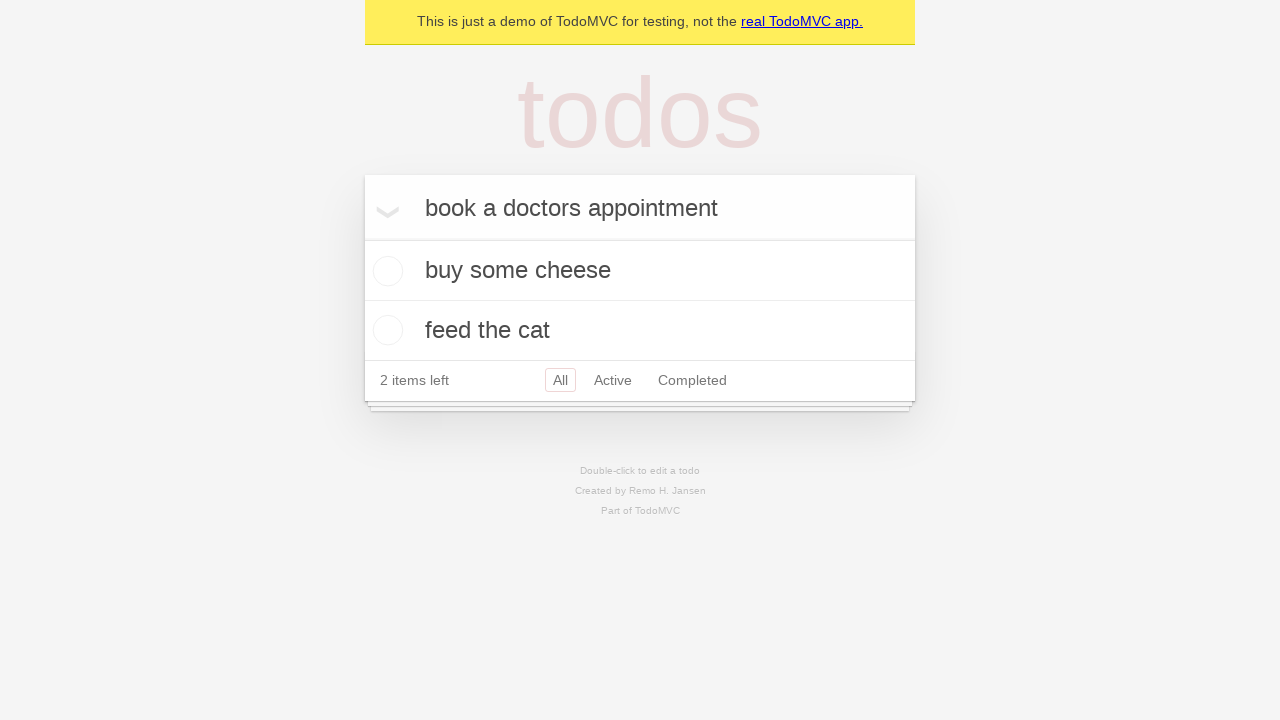

Pressed Enter to add third todo item on internal:attr=[placeholder="What needs to be done?"i]
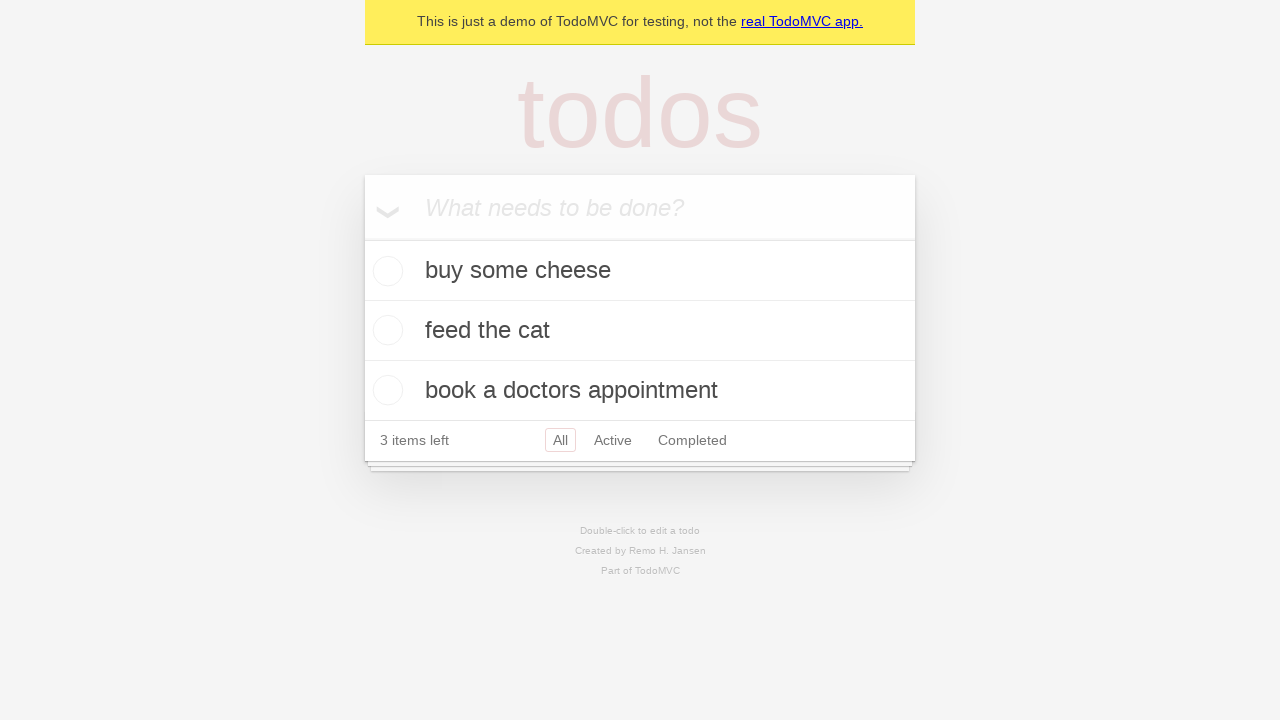

Checked the second todo item 'feed the cat' at (385, 330) on internal:testid=[data-testid="todo-item"s] >> nth=1 >> internal:role=checkbox
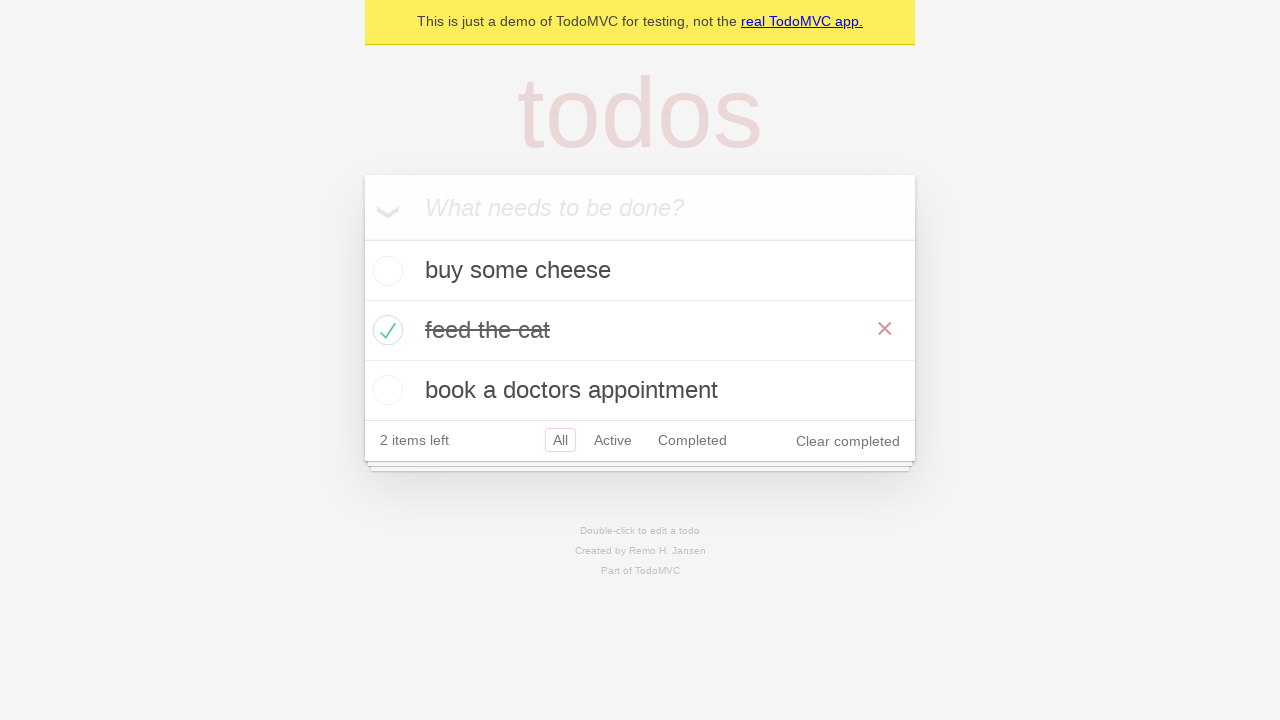

Clicked 'Clear completed' button to remove completed items at (848, 441) on internal:role=button[name="Clear completed"i]
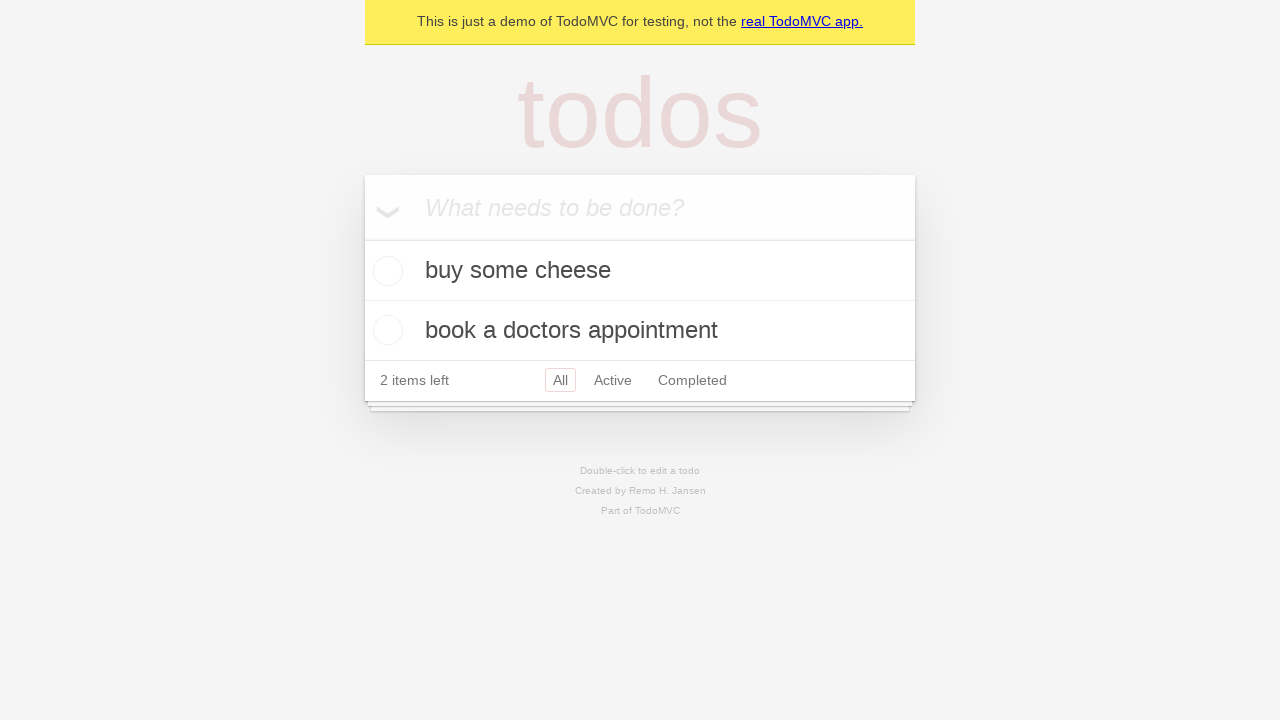

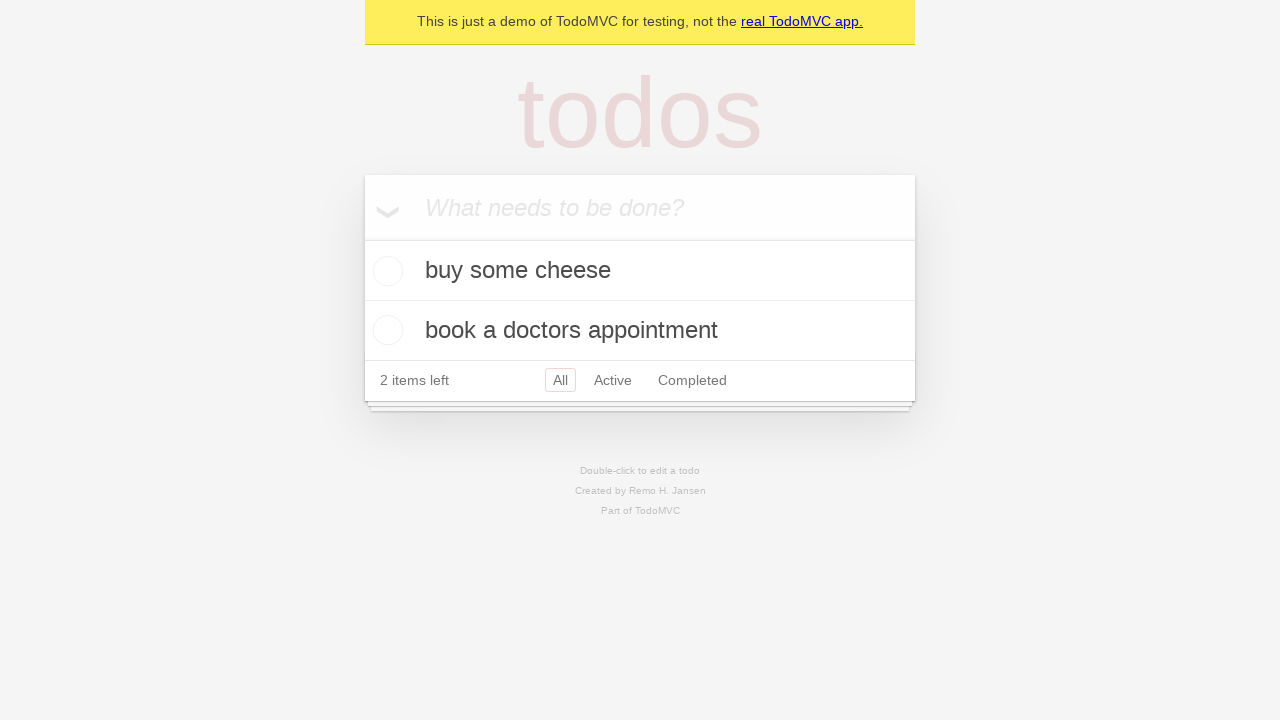